Navigates to WiseQuarter homepage, refreshes the page, and verifies the URL contains "wisequarter"

Starting URL: https://www.wisequarter.com

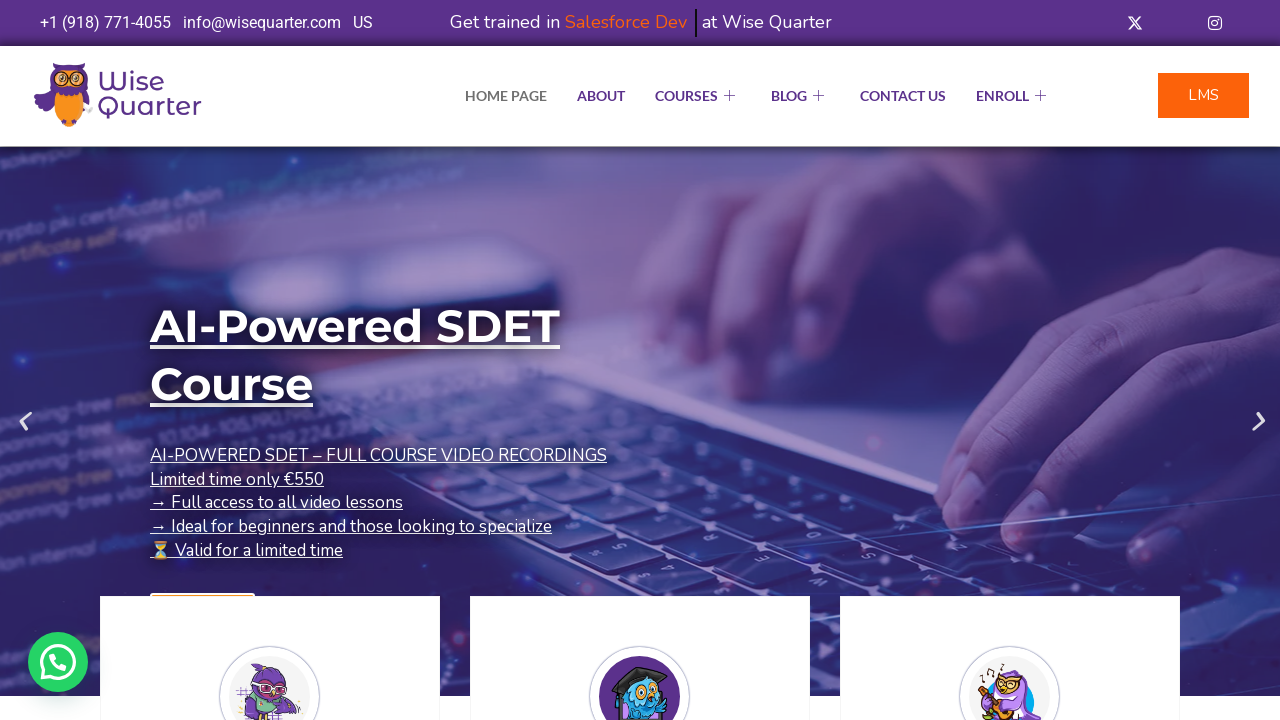

Waited for page to reach domcontentloaded state
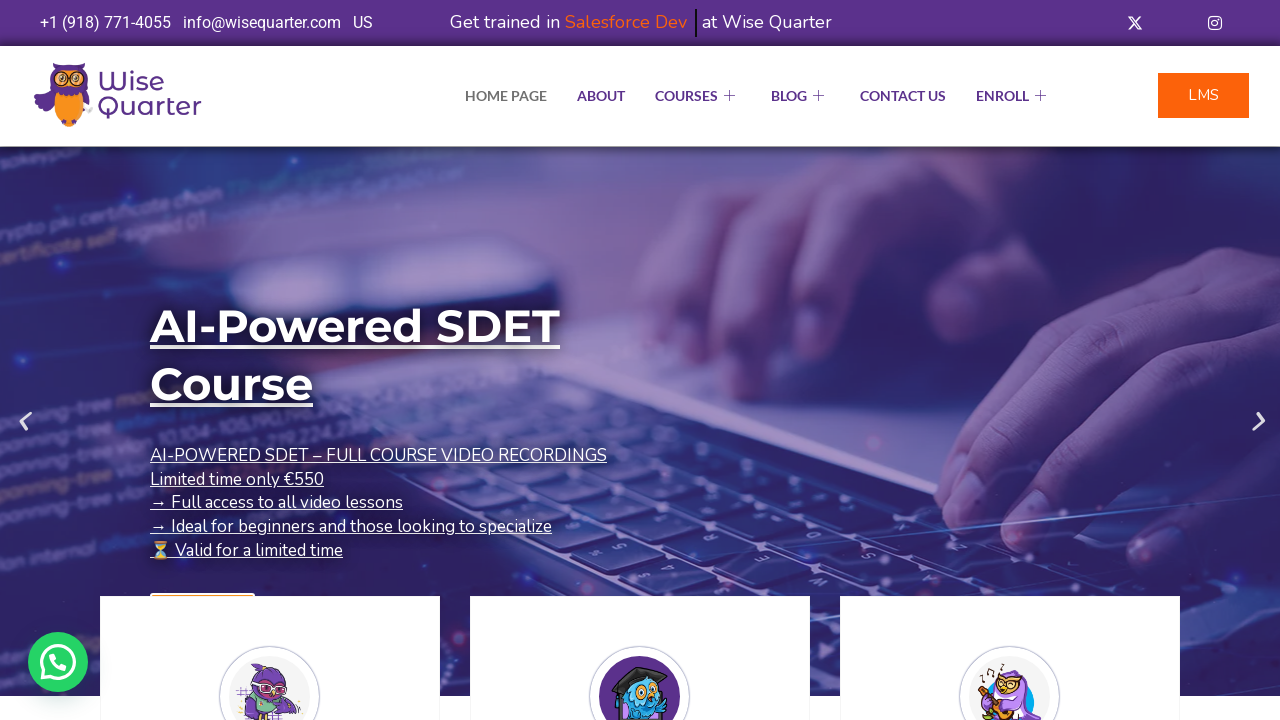

Reloaded the WiseQuarter homepage
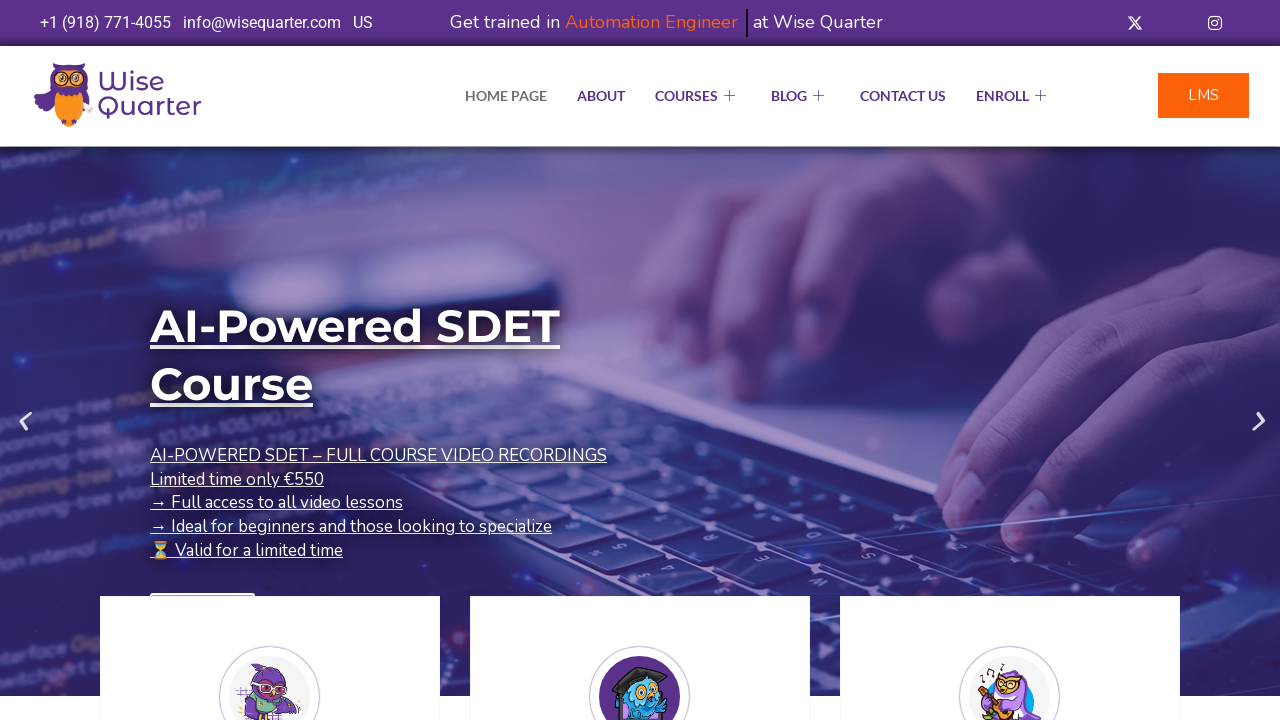

Verified URL contains 'wisequarter'
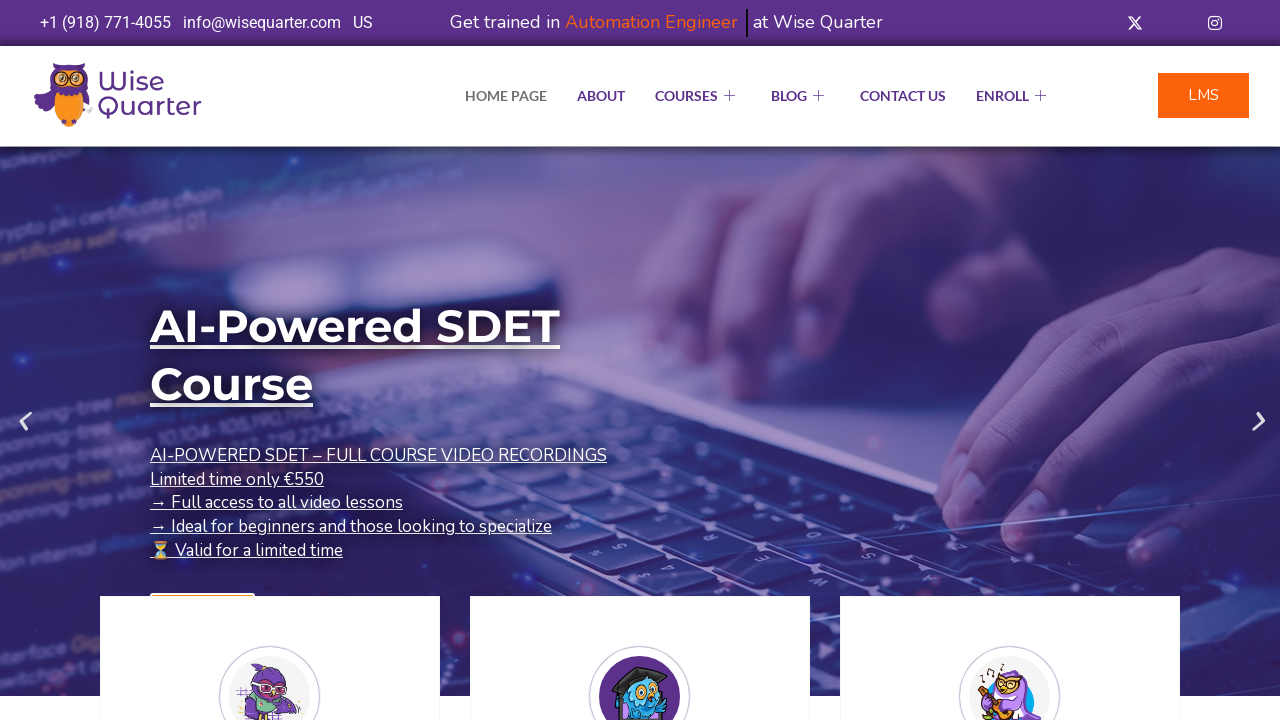

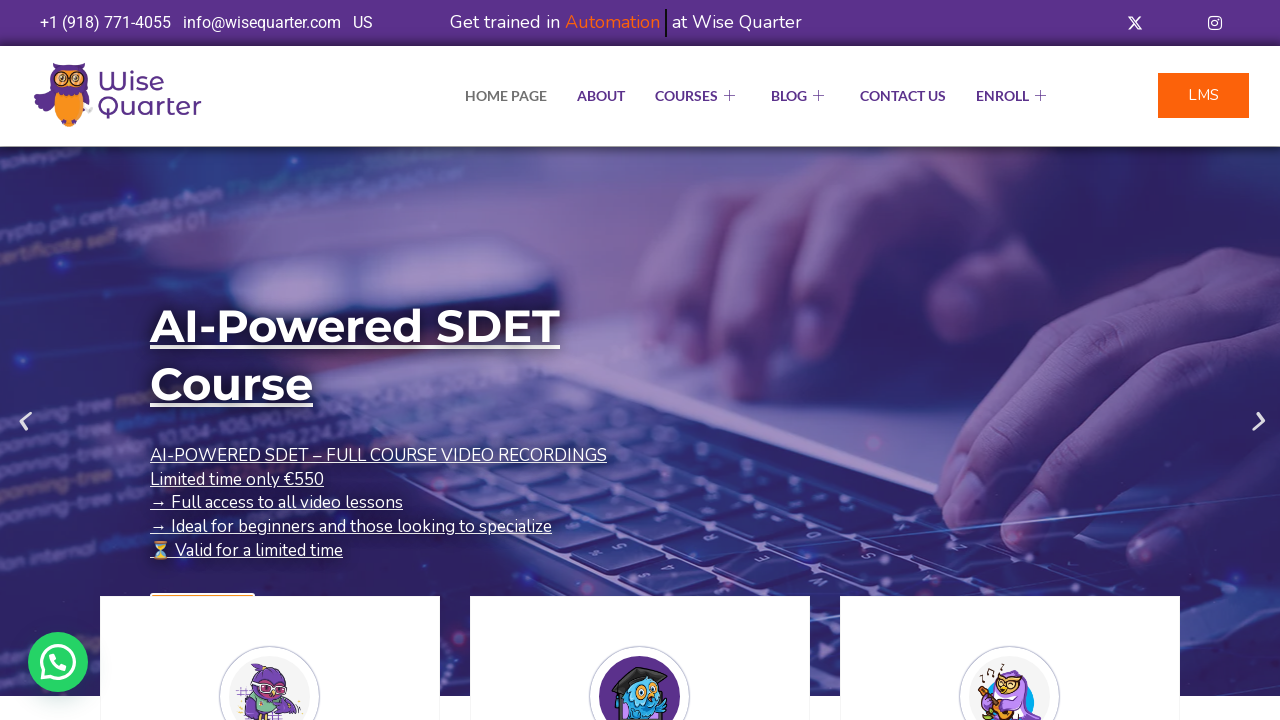